Tests prompt alert by entering text and accepting it

Starting URL: https://demoqa.com/alerts

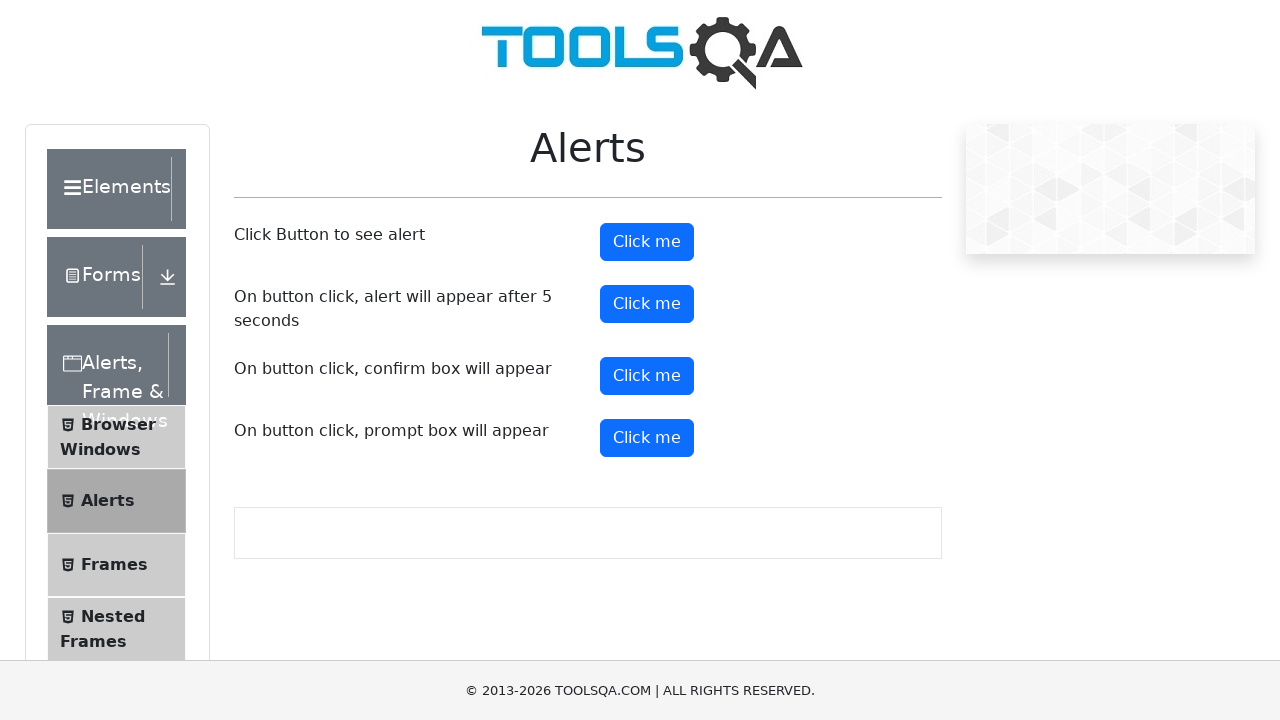

Set up dialog handler to accept prompt with text 'sujit kumar'
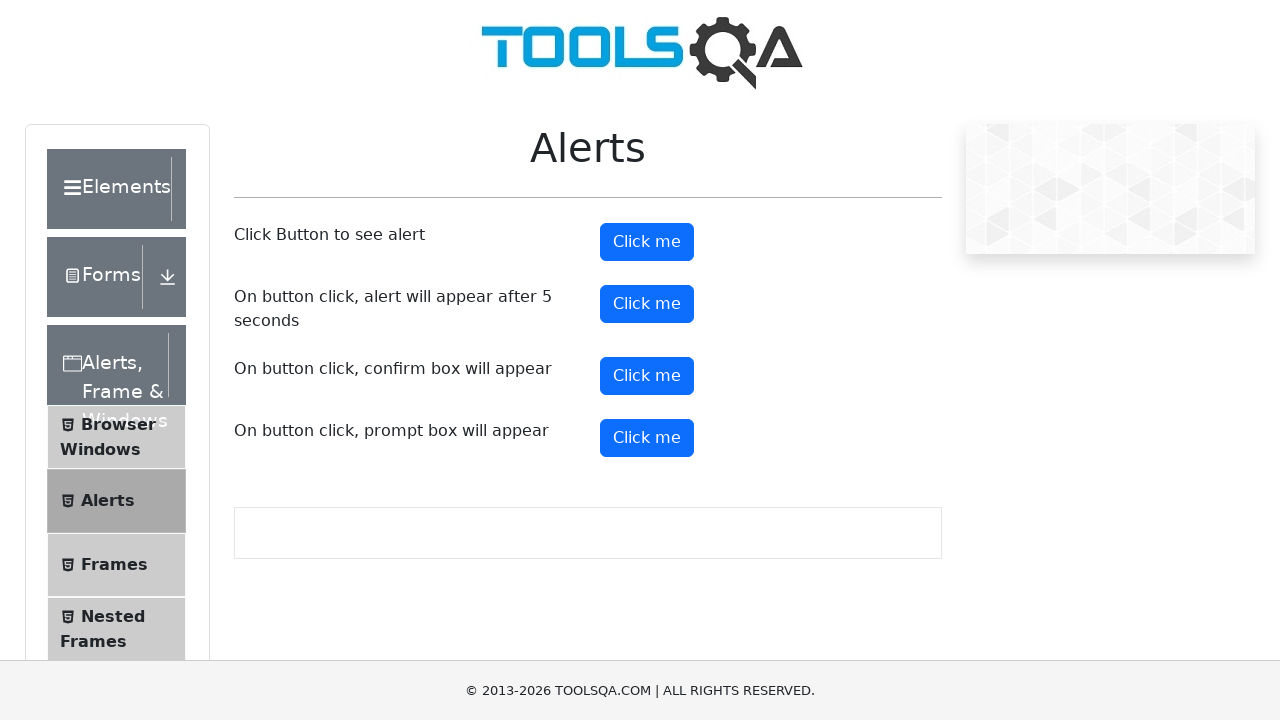

Clicked prompt alert button at (647, 438) on #promtButton
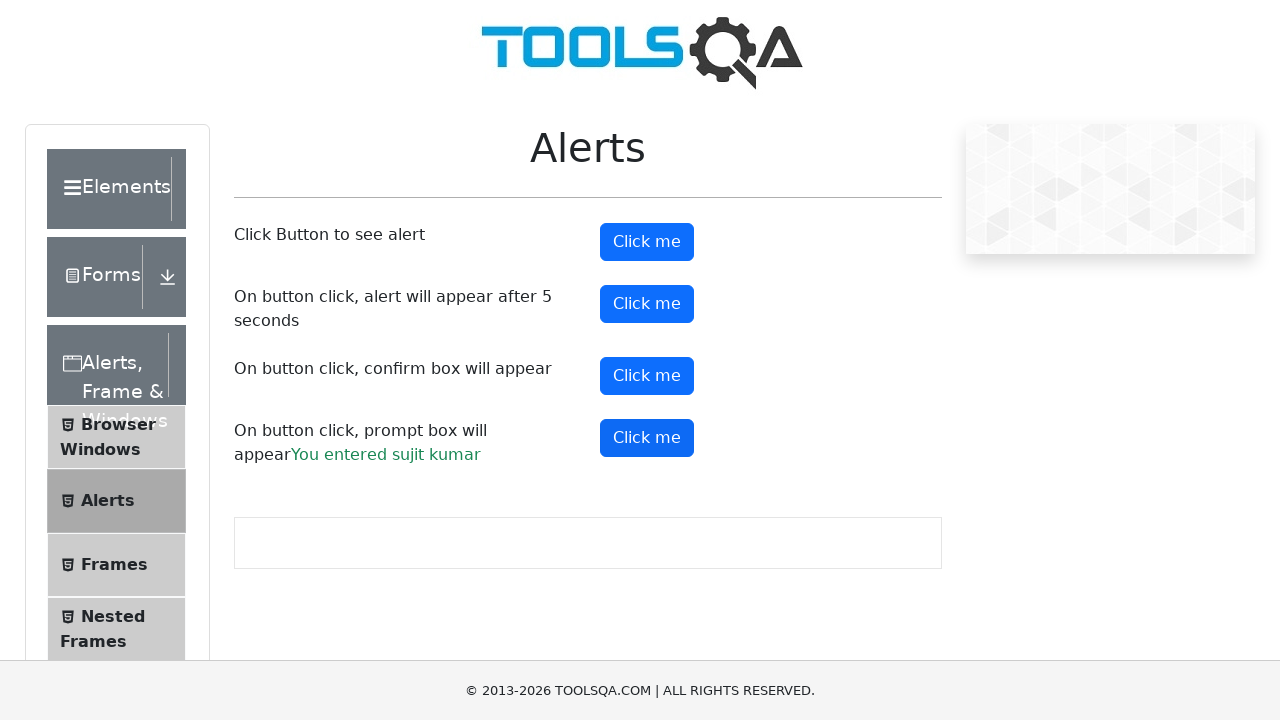

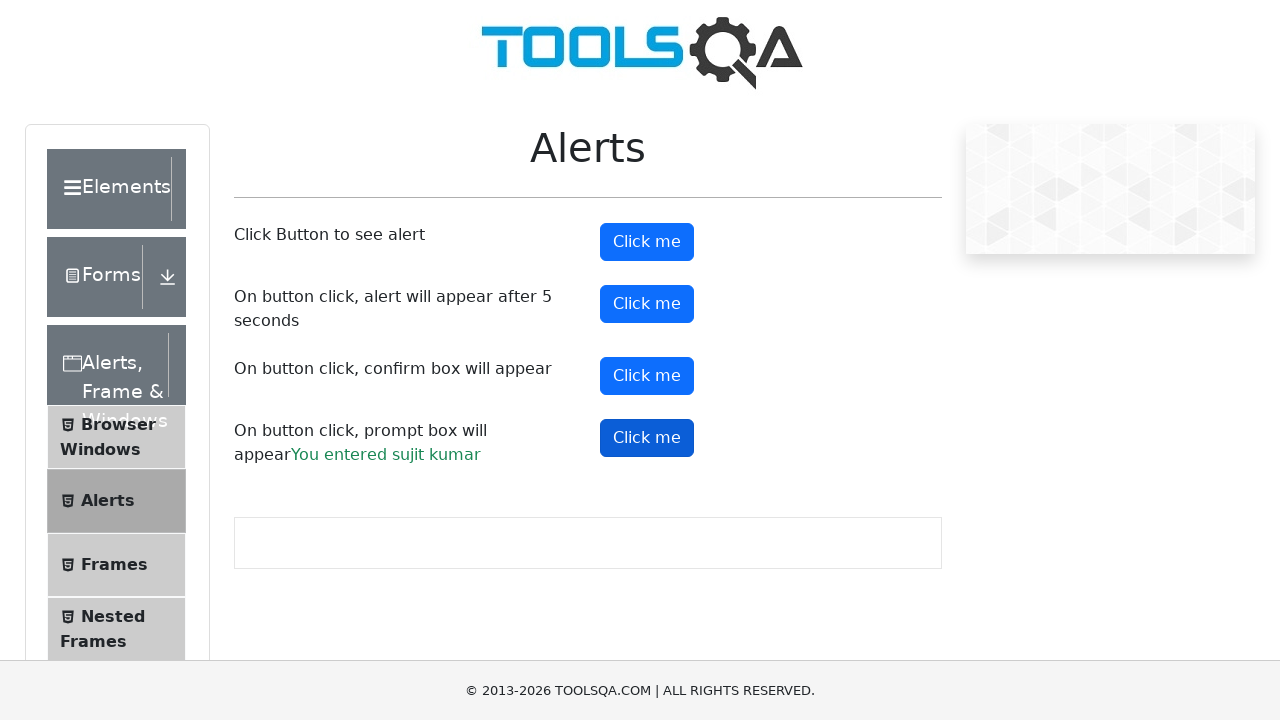